Tests radio button functionality by finding all browser radio buttons on the page and clicking on the "Opera" option

Starting URL: https://selenium08.blogspot.com/2019/07/check-box-and-radio-buttons.html

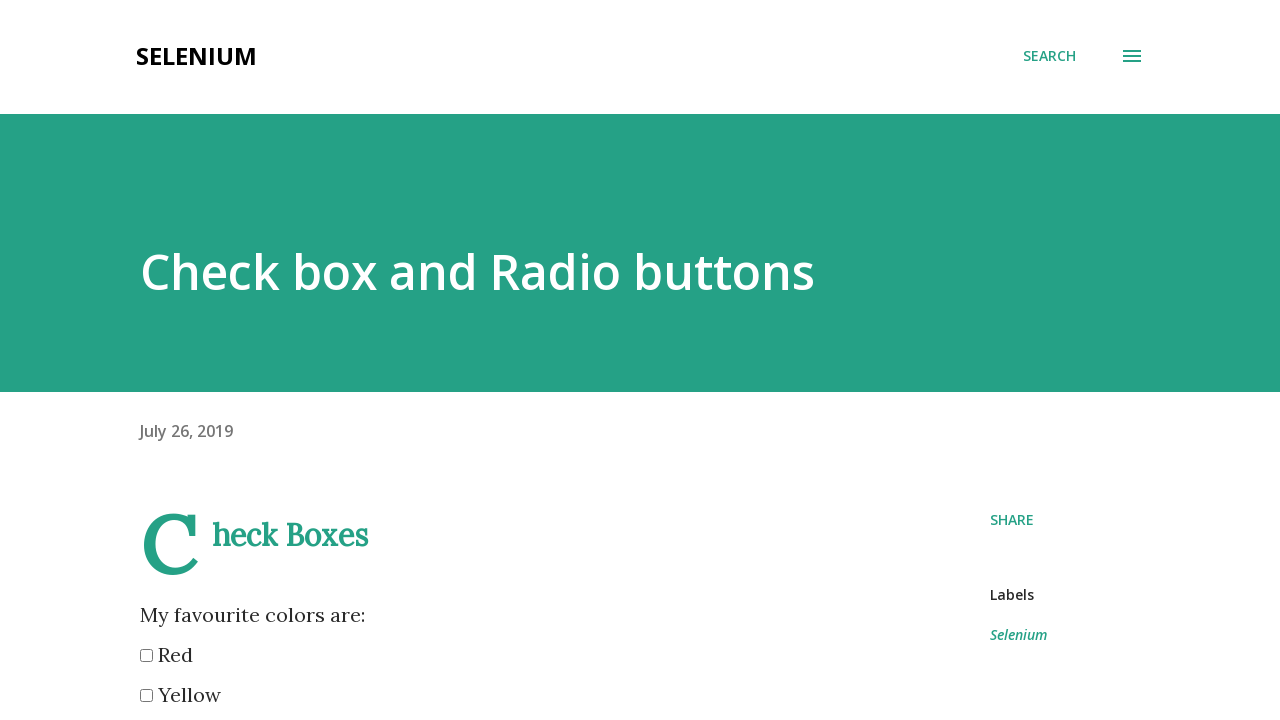

Waited for radio buttons with name 'browser' to be present
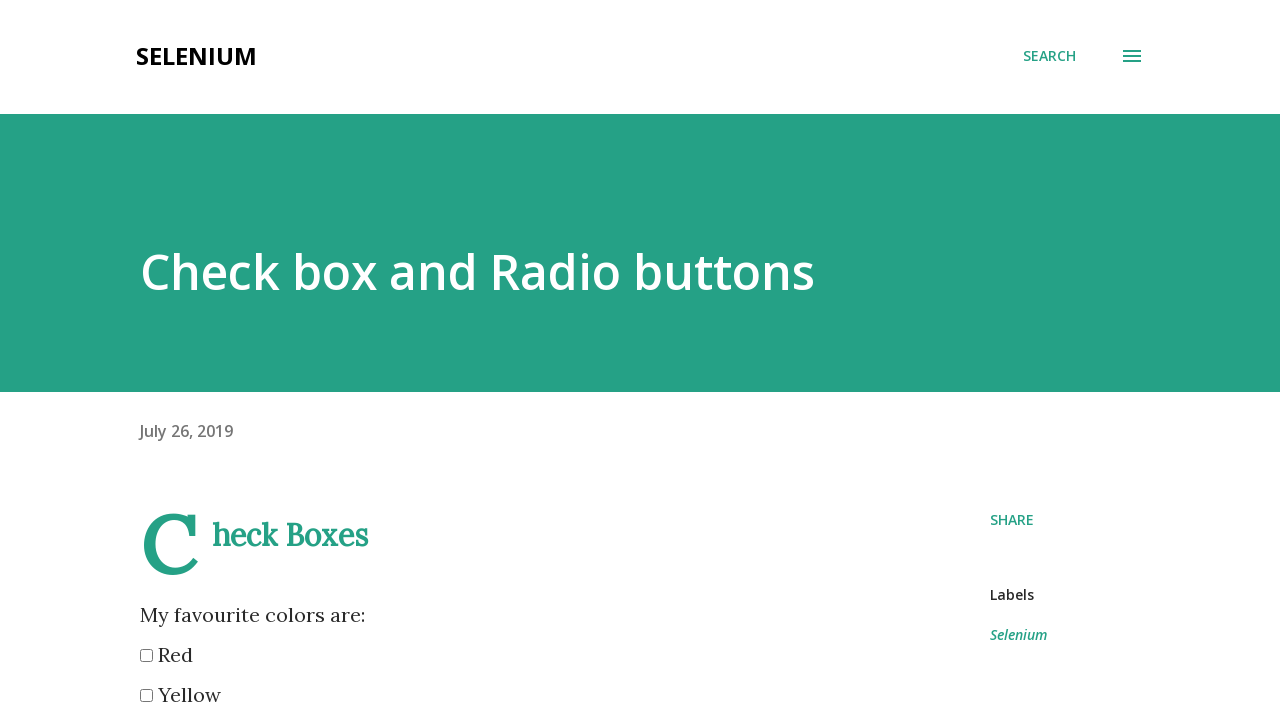

Located all radio buttons with name 'browser'
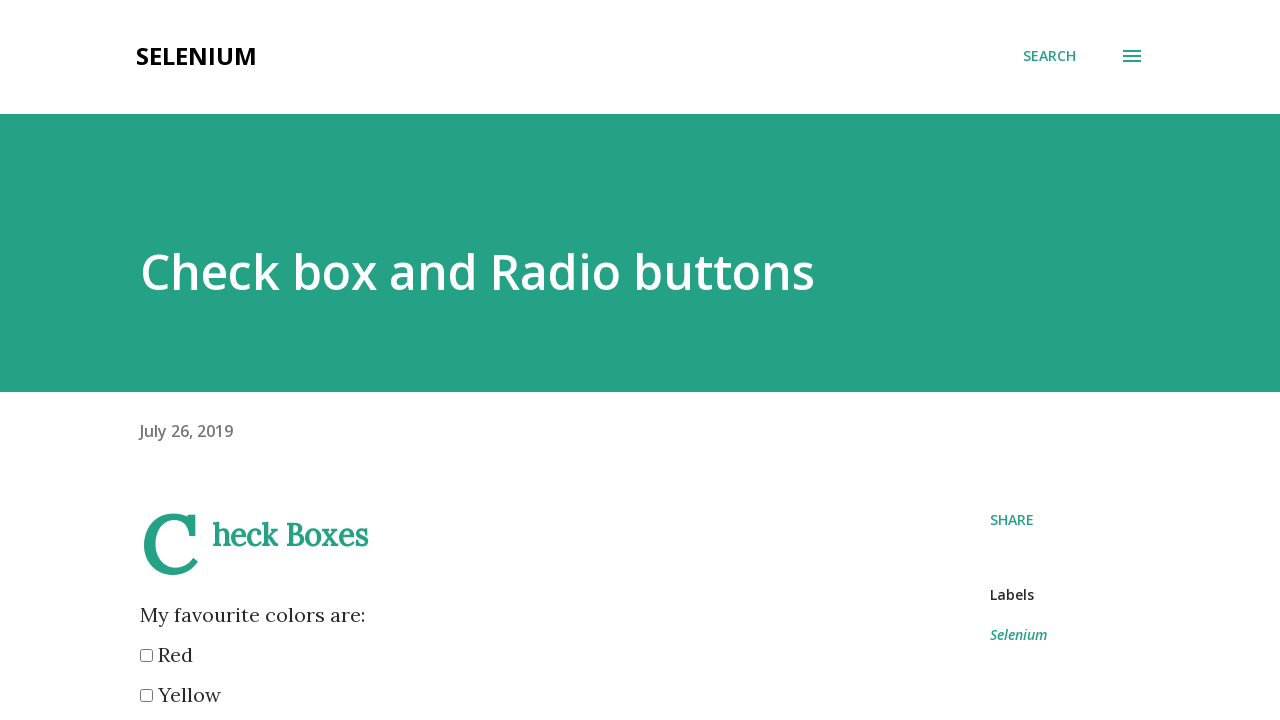

Found 3 radio buttons
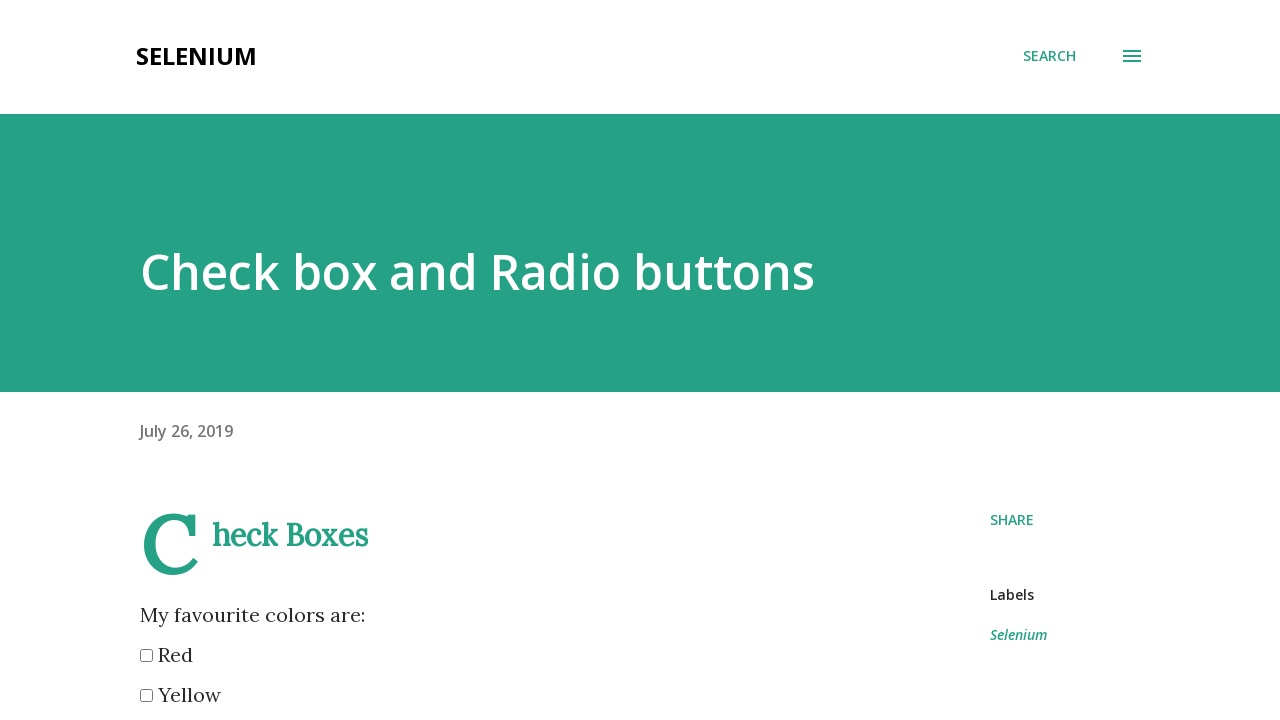

Retrieved value attribute from radio button 0: 'IE'
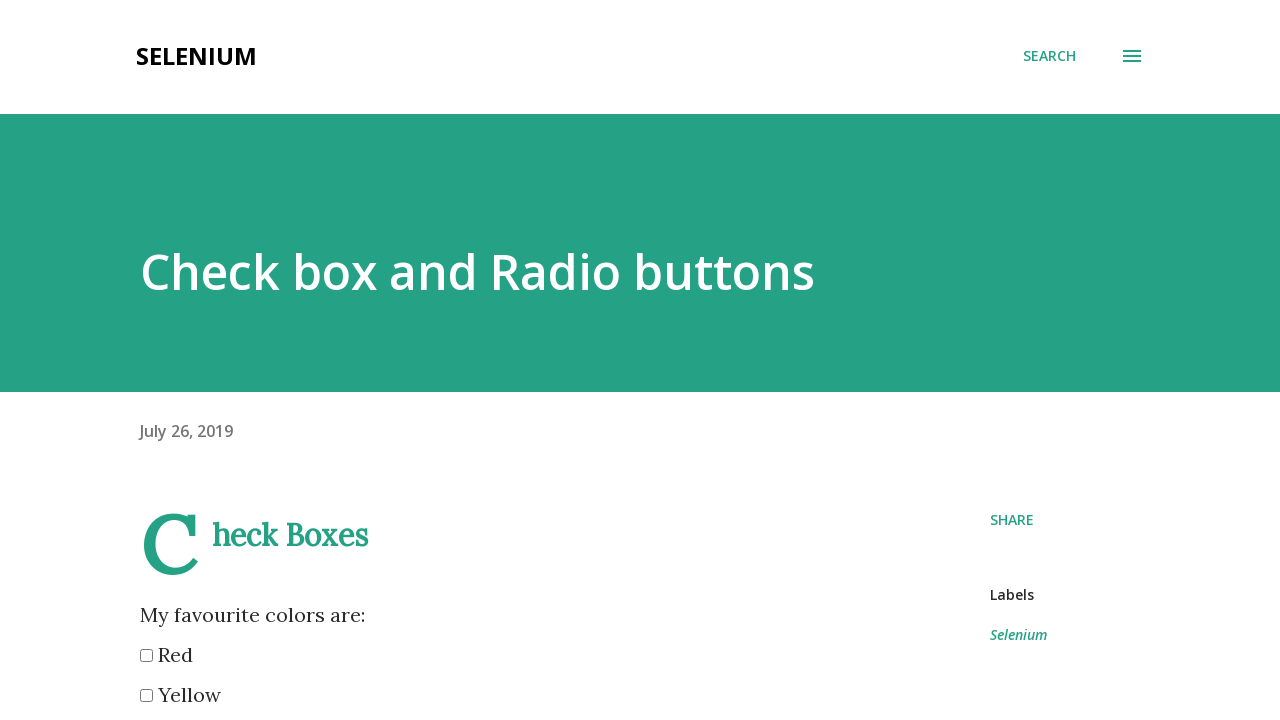

Retrieved value attribute from radio button 1: 'Mozilla'
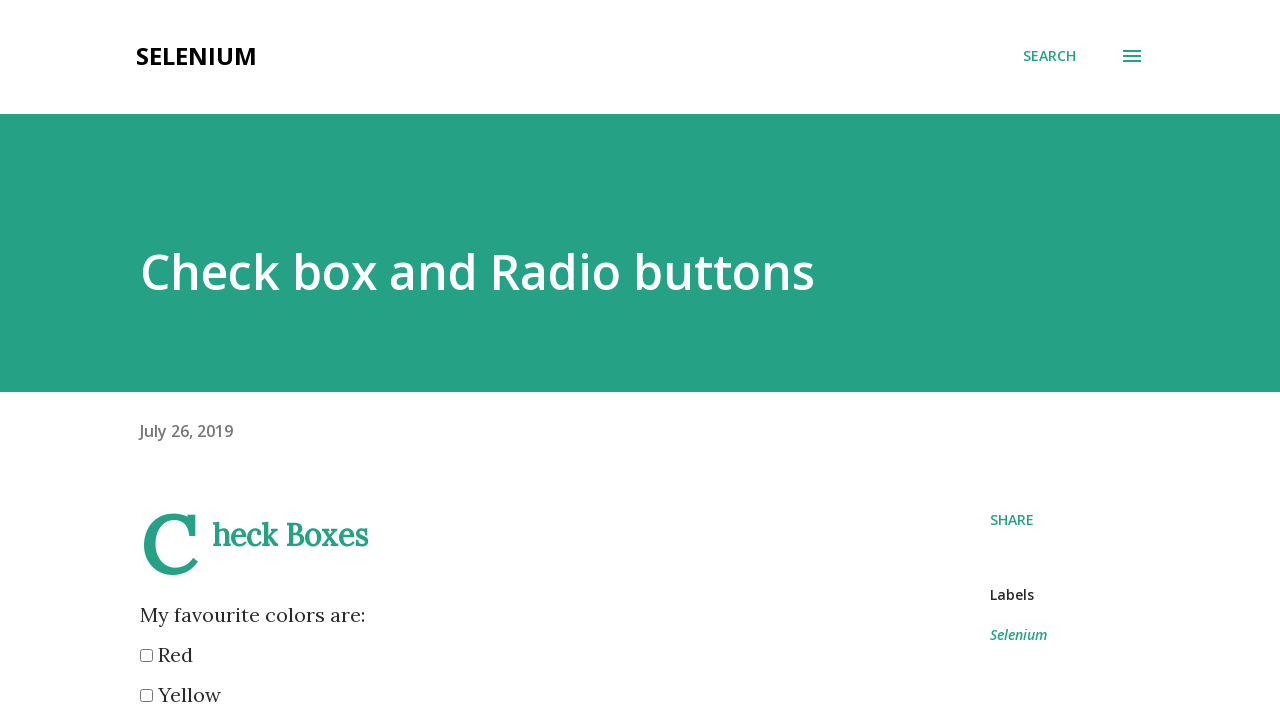

Retrieved value attribute from radio button 2: 'Opera'
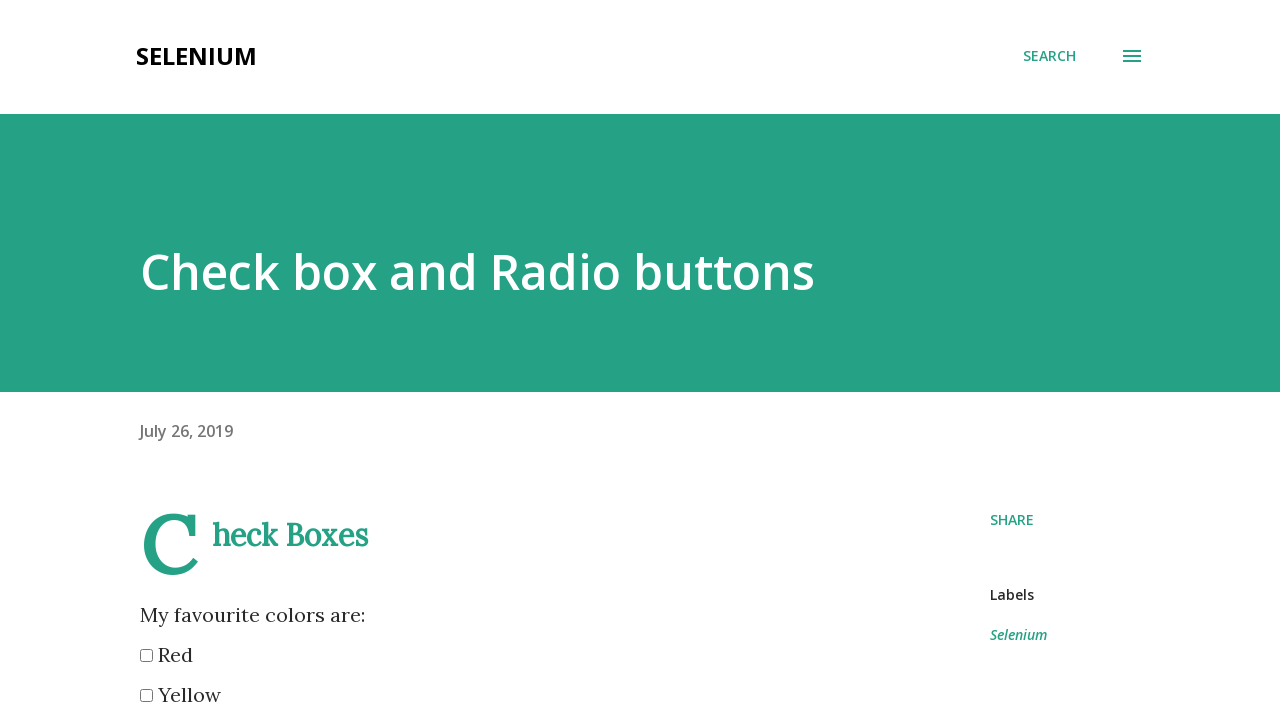

Clicked on the Opera radio button at (146, 360) on input[name='browser'] >> nth=2
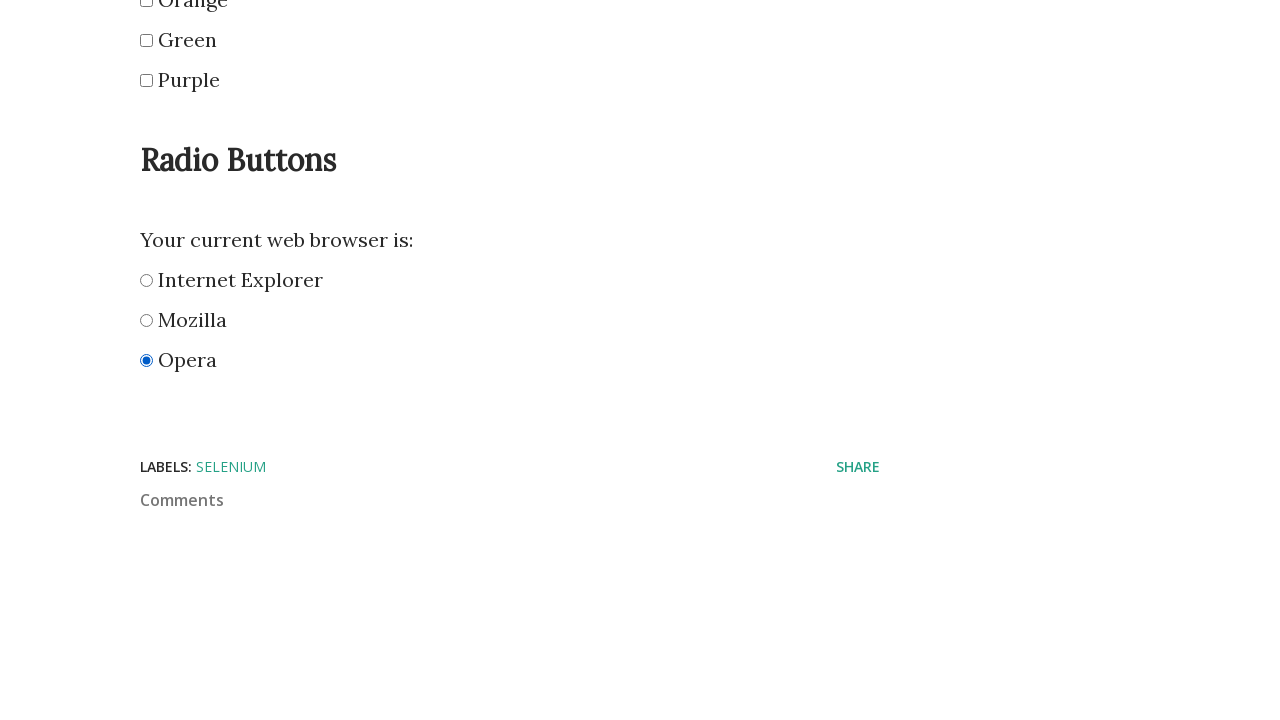

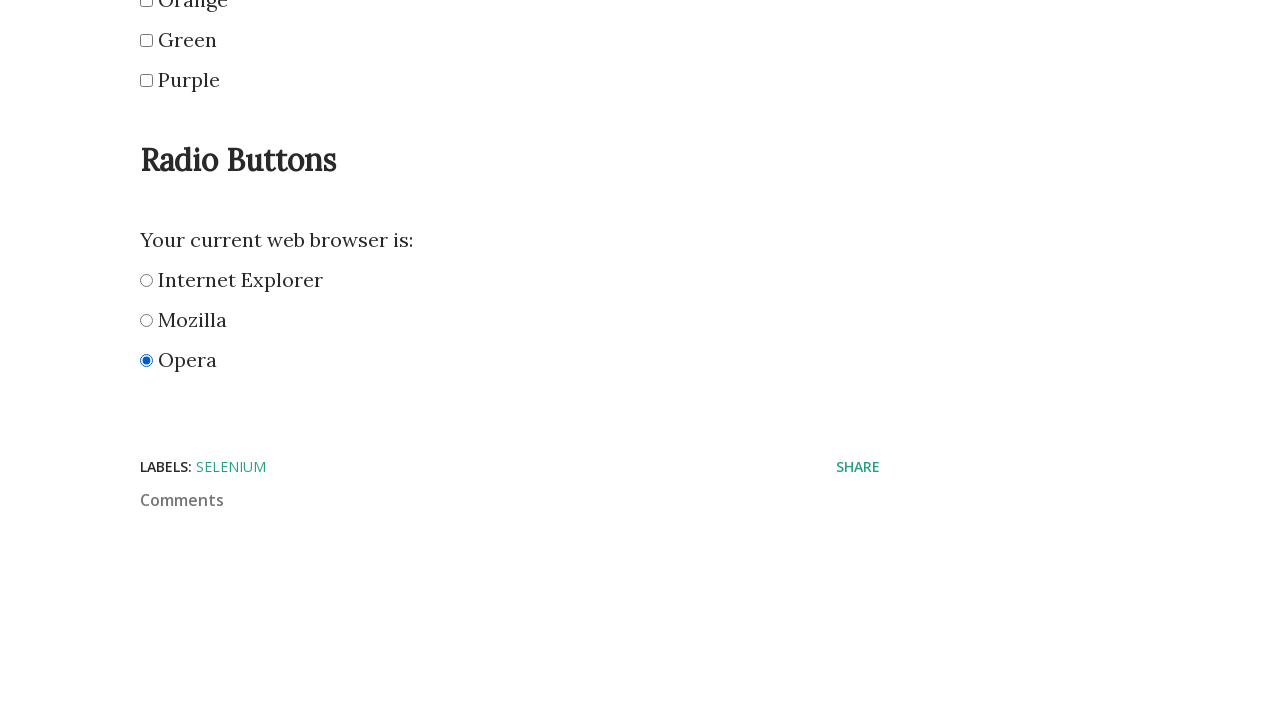